Tests that the Clear completed button displays correct text after marking an item complete

Starting URL: https://demo.playwright.dev/todomvc

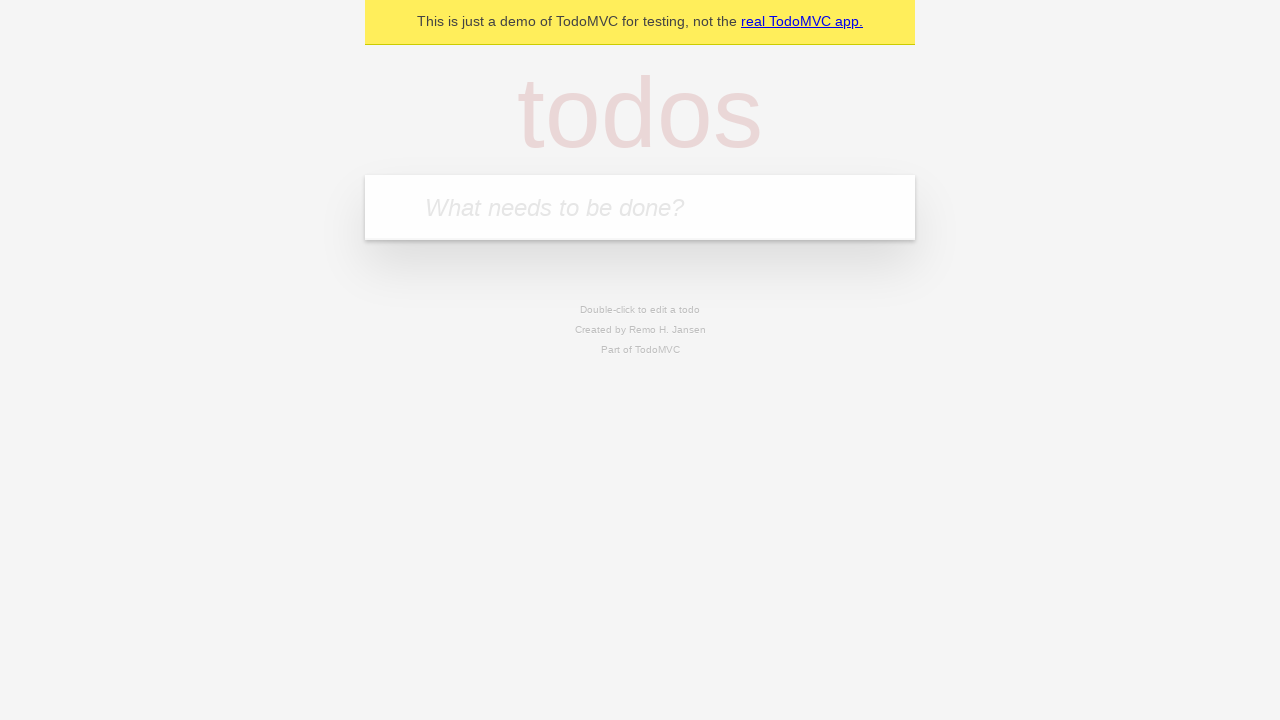

Filled todo input with 'buy some cheese' on internal:attr=[placeholder="What needs to be done?"i]
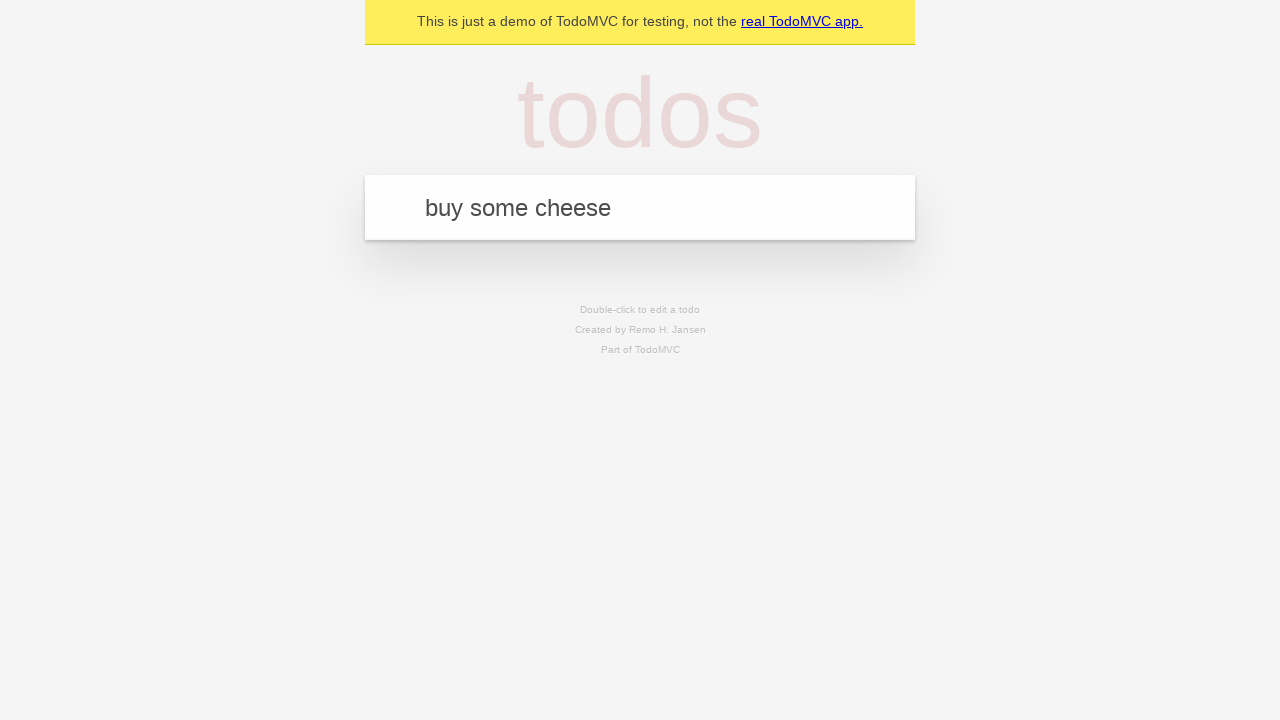

Pressed Enter to add first todo item on internal:attr=[placeholder="What needs to be done?"i]
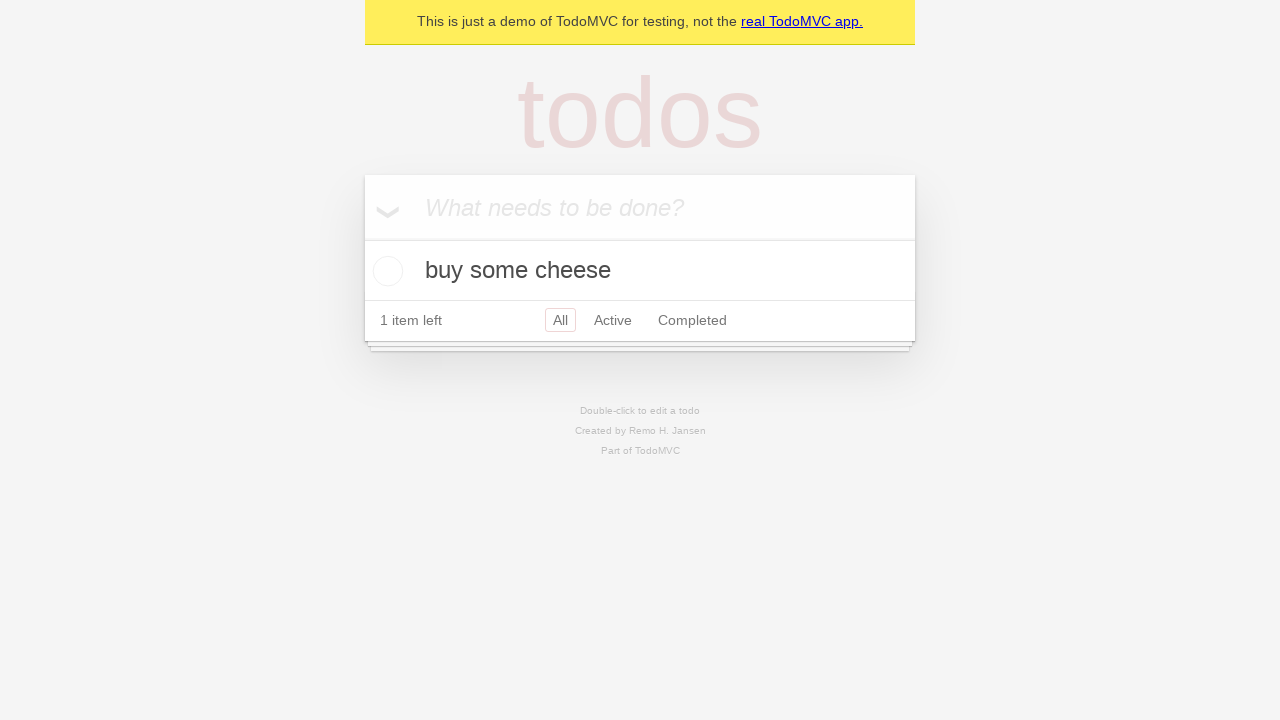

Filled todo input with 'feed the cat' on internal:attr=[placeholder="What needs to be done?"i]
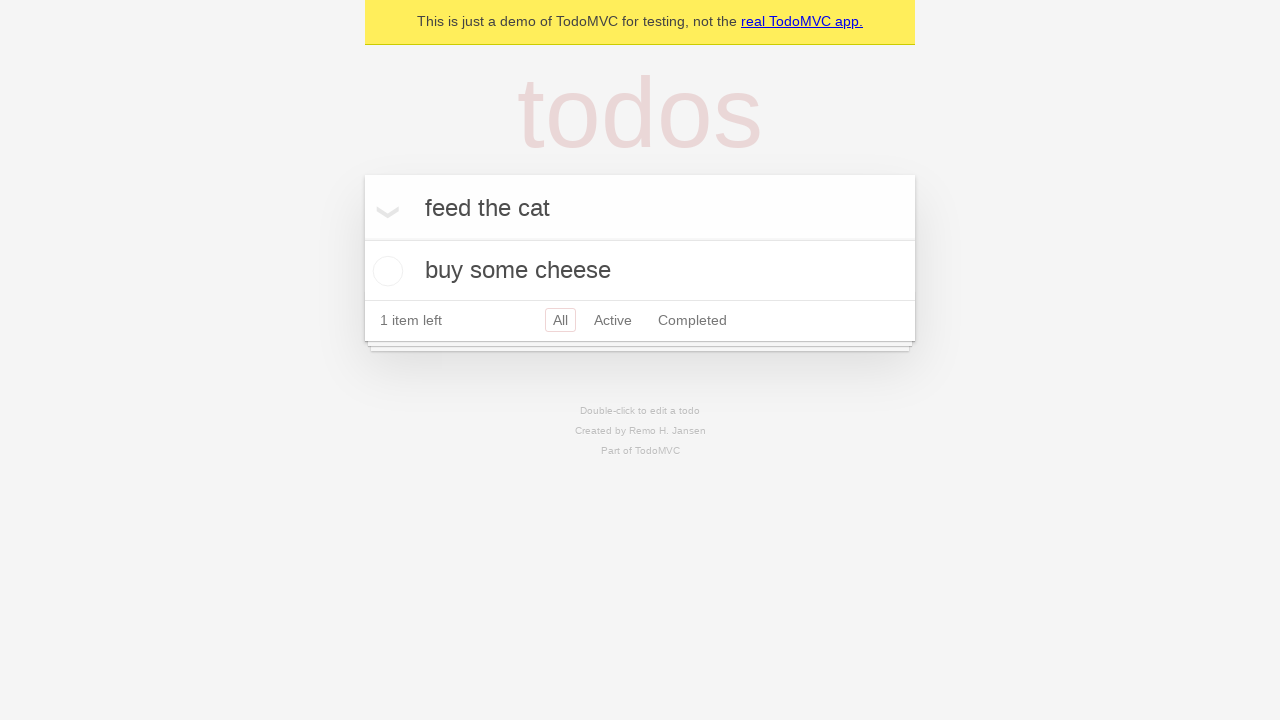

Pressed Enter to add second todo item on internal:attr=[placeholder="What needs to be done?"i]
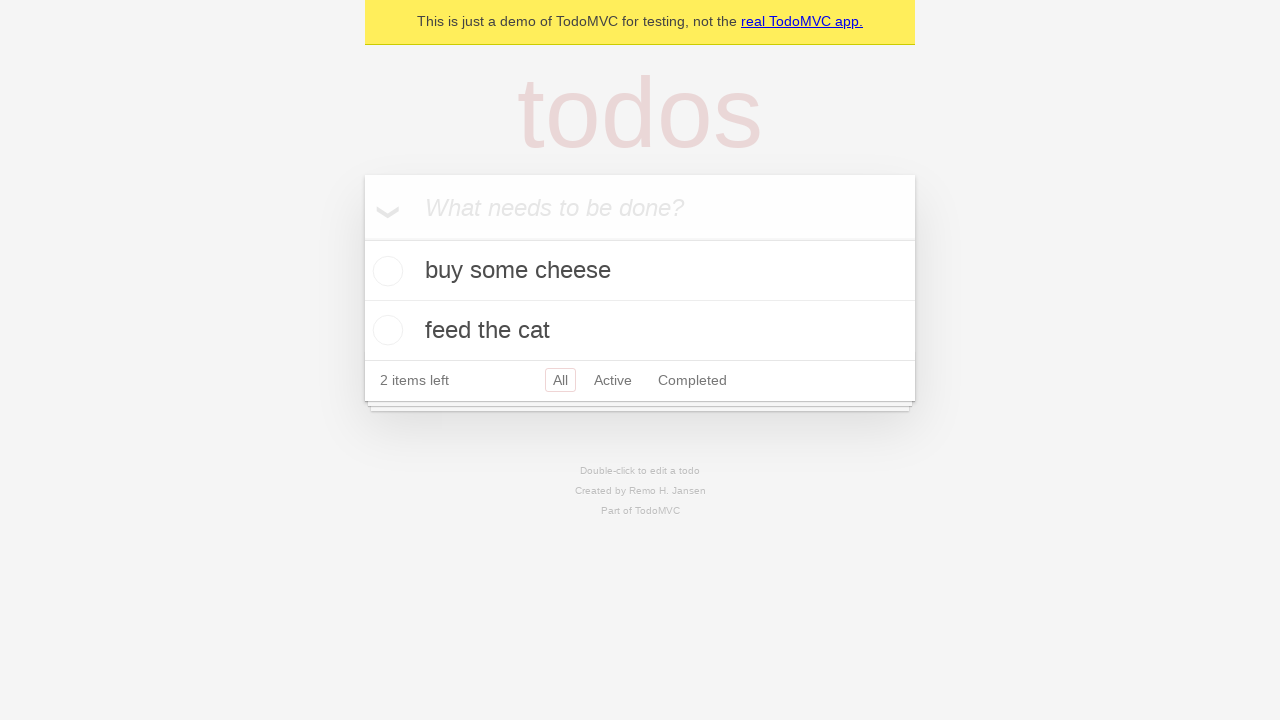

Filled todo input with 'book a doctors appointment' on internal:attr=[placeholder="What needs to be done?"i]
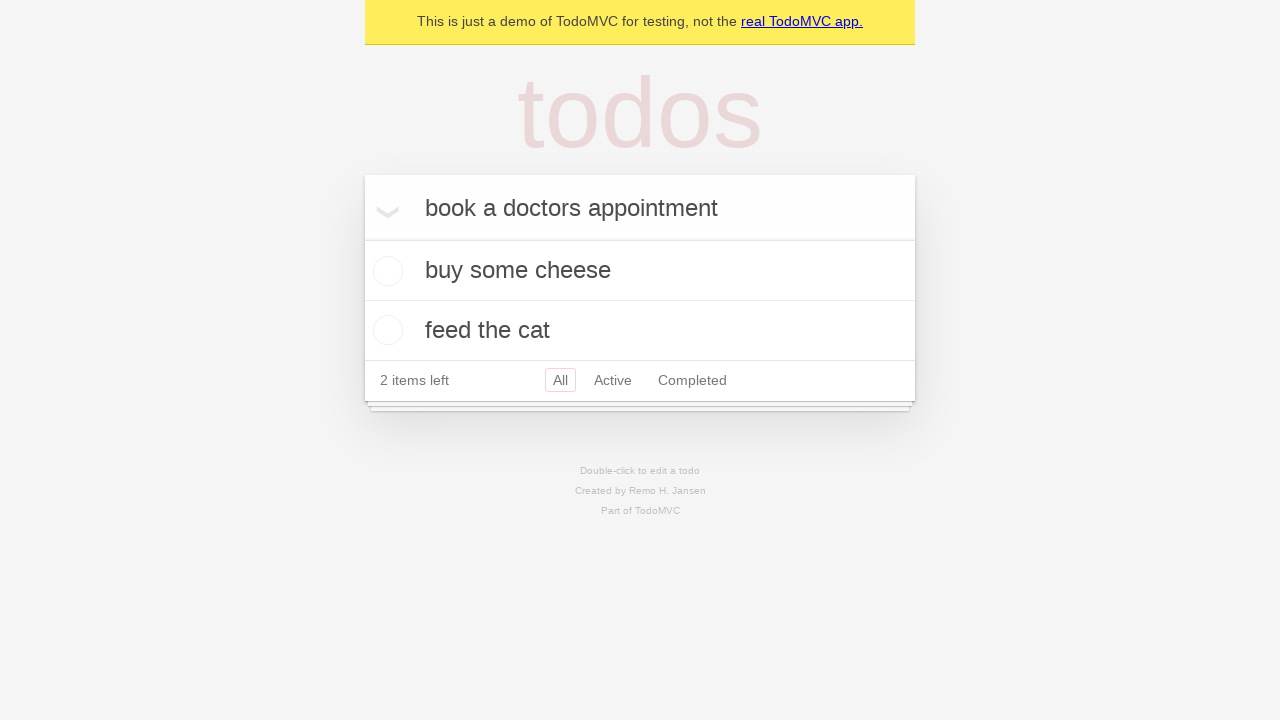

Pressed Enter to add third todo item on internal:attr=[placeholder="What needs to be done?"i]
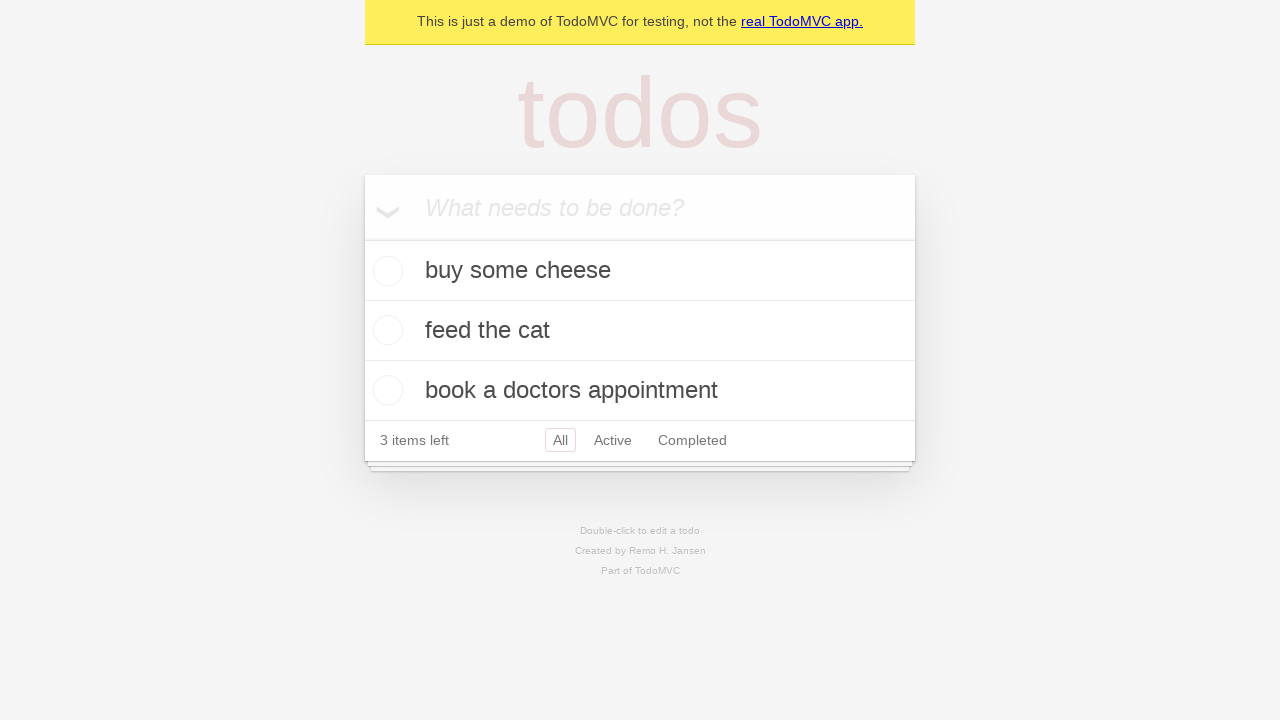

Marked first todo item as complete at (385, 271) on .todo-list li .toggle >> nth=0
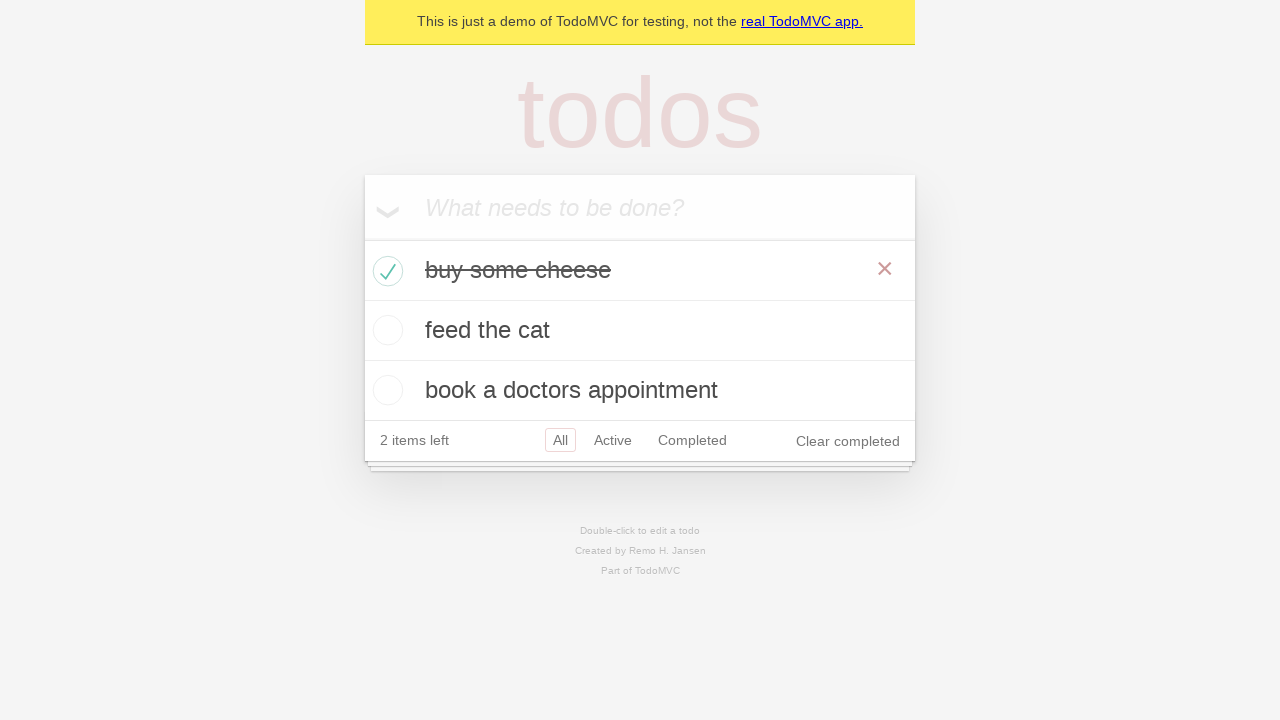

Clear completed button is now visible after marking todo complete
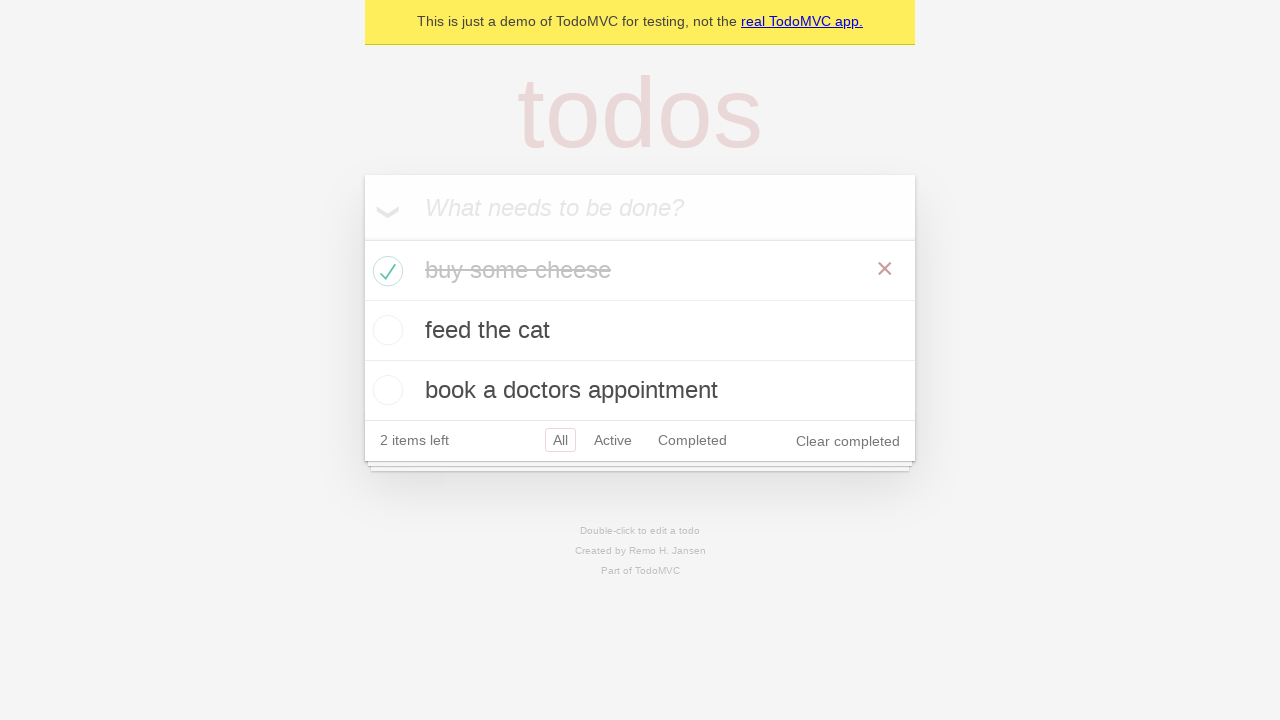

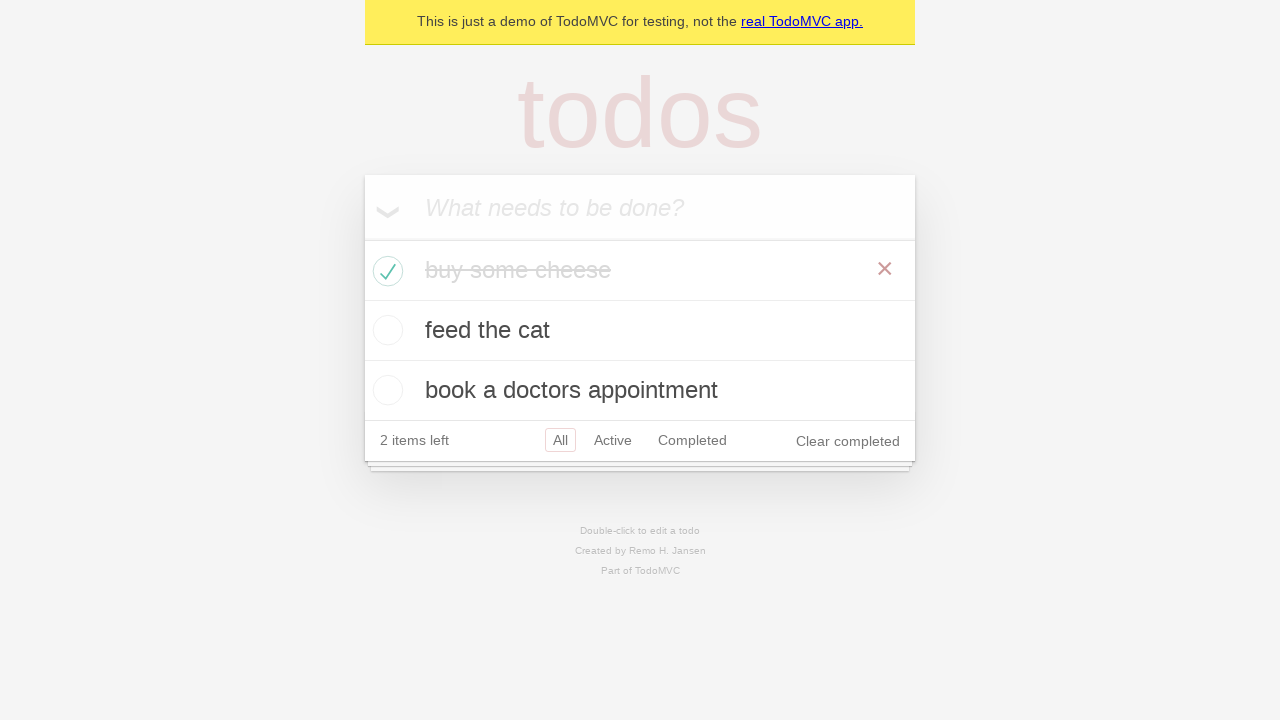